Fills form fields, submits the form, and verifies that the submitted comments are displayed correctly

Starting URL: https://saucelabs.com/test/guinea-pig

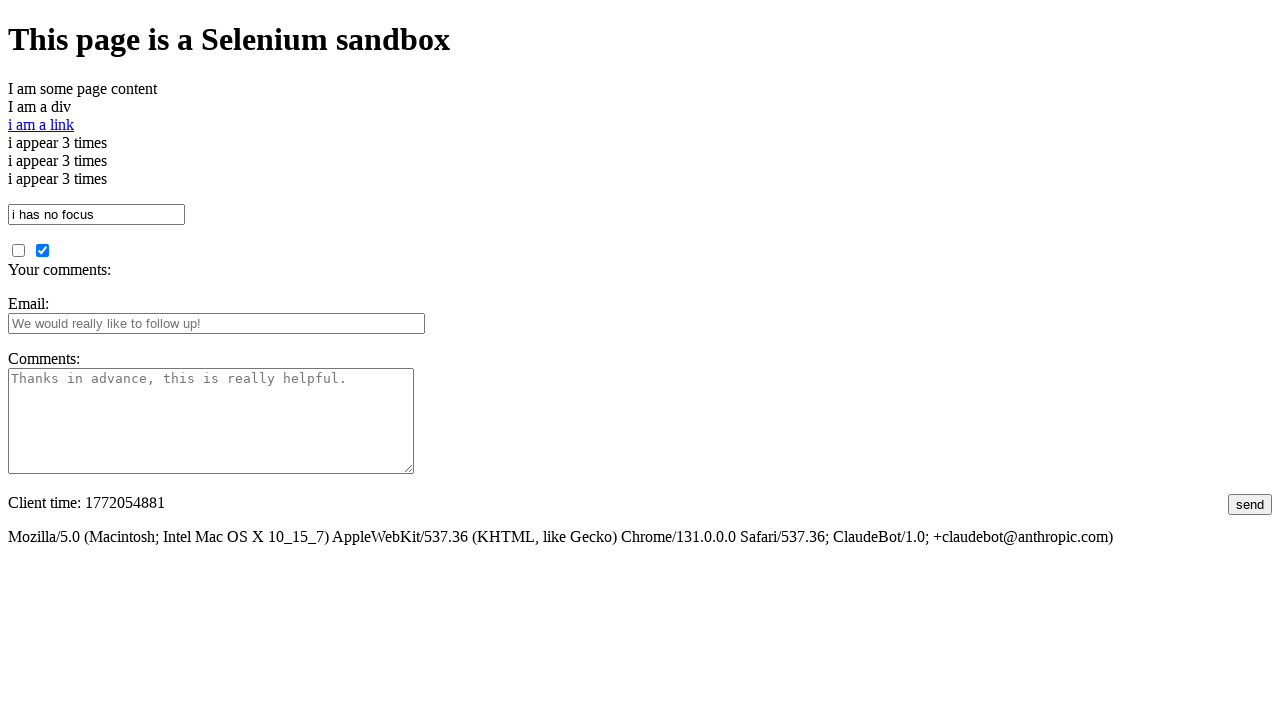

Clicked unchecked checkbox at (18, 250) on #unchecked_checkbox
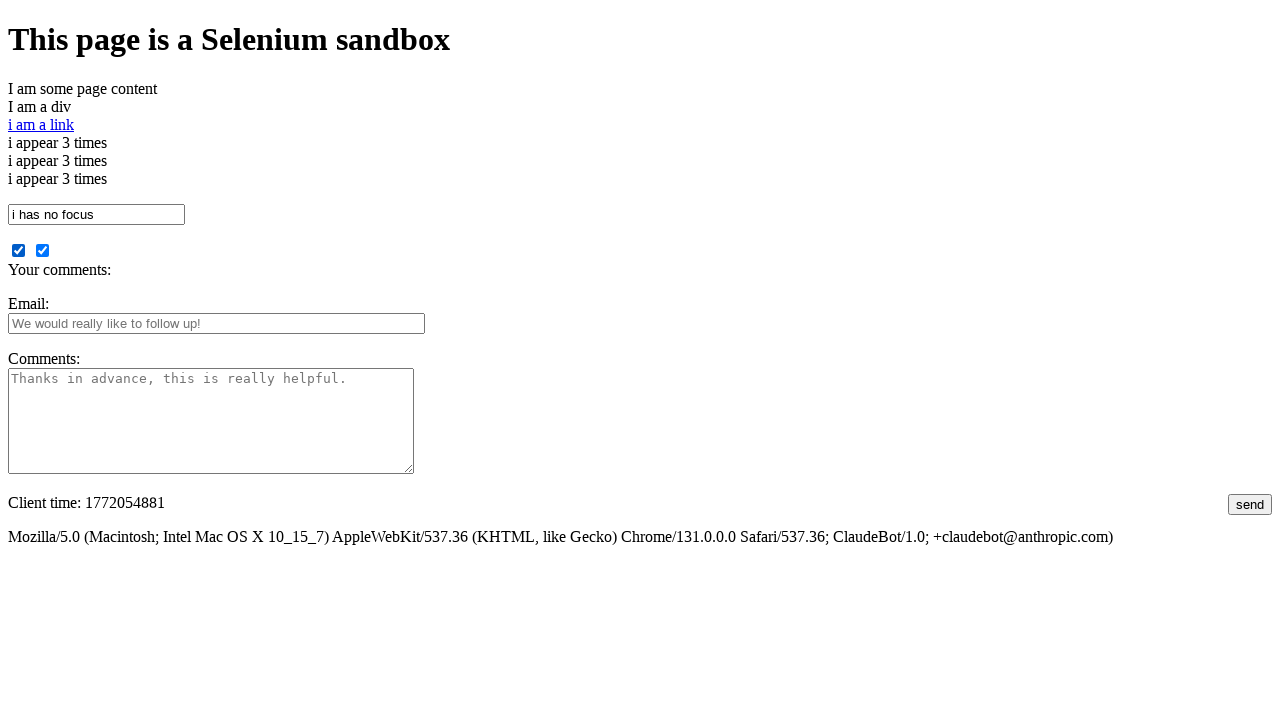

Cleared textbox with id 'i_am_a_textbox' on #i_am_a_textbox
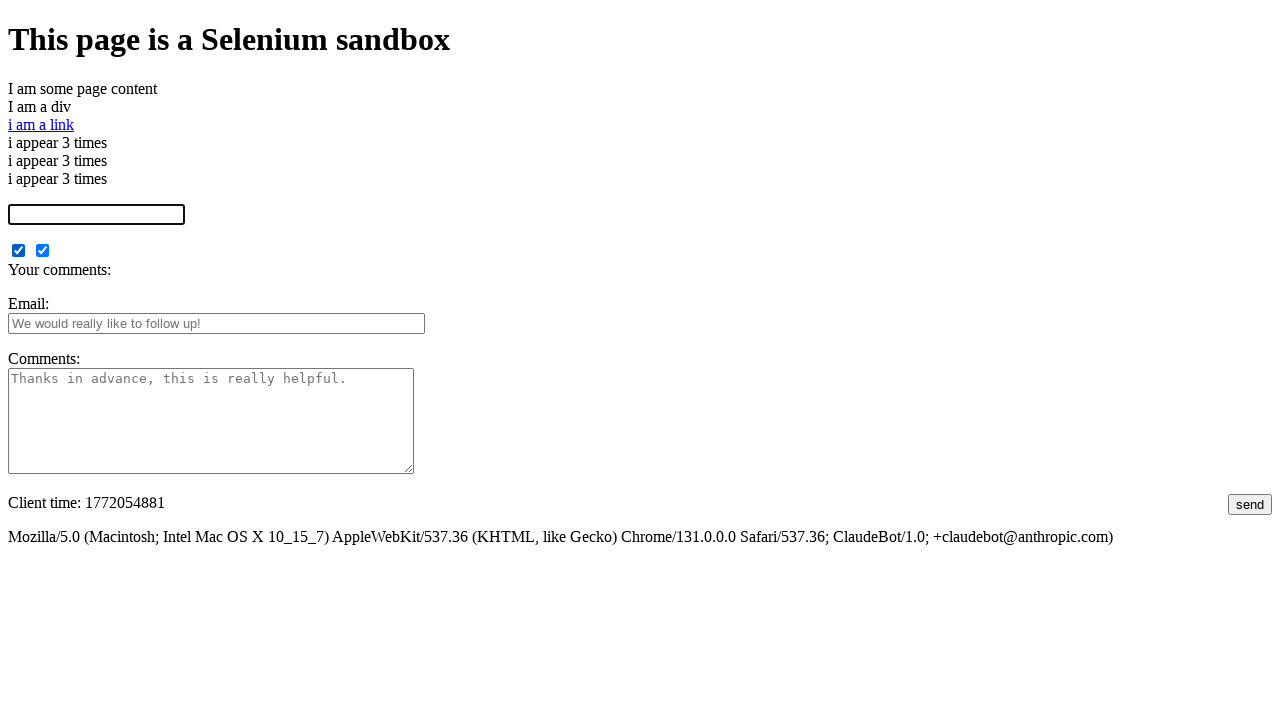

Filled textbox with name 'i_am_a_textbox' with 'Alécio Leandro' on input[name='i_am_a_textbox']
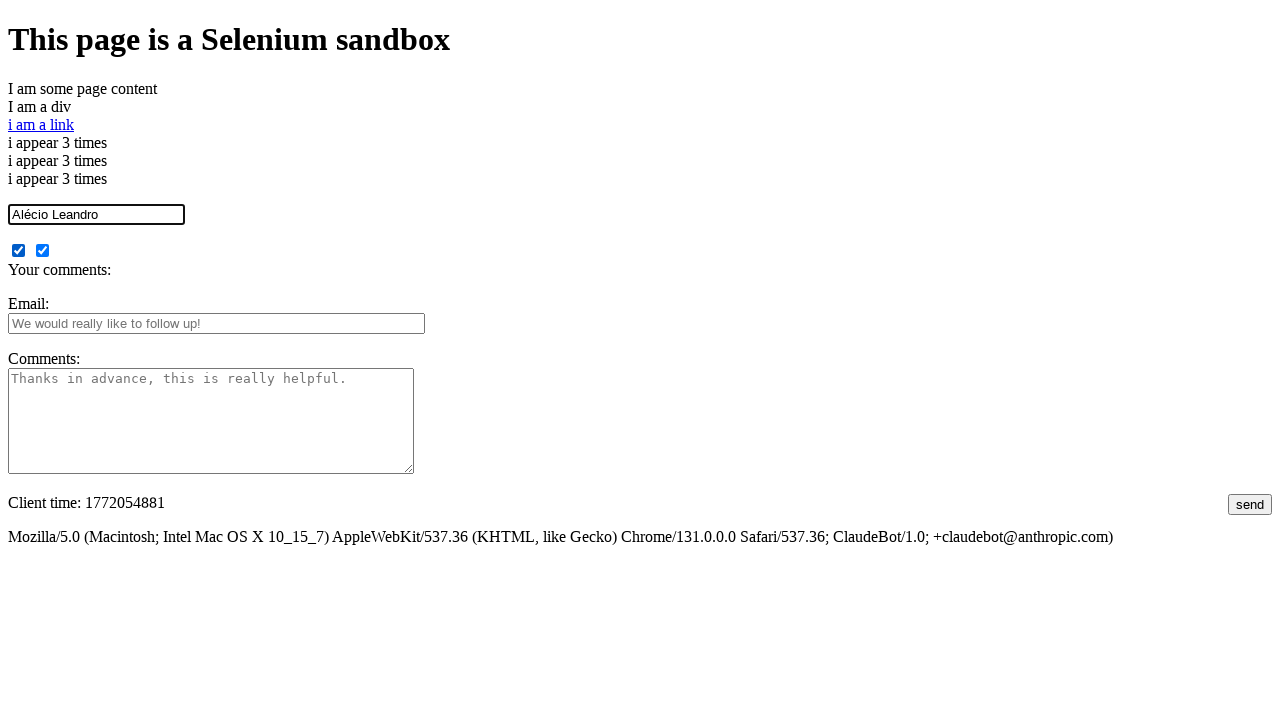

Filled email field with 'Alexdesaran@outlook.com' on input[name='fbemail']
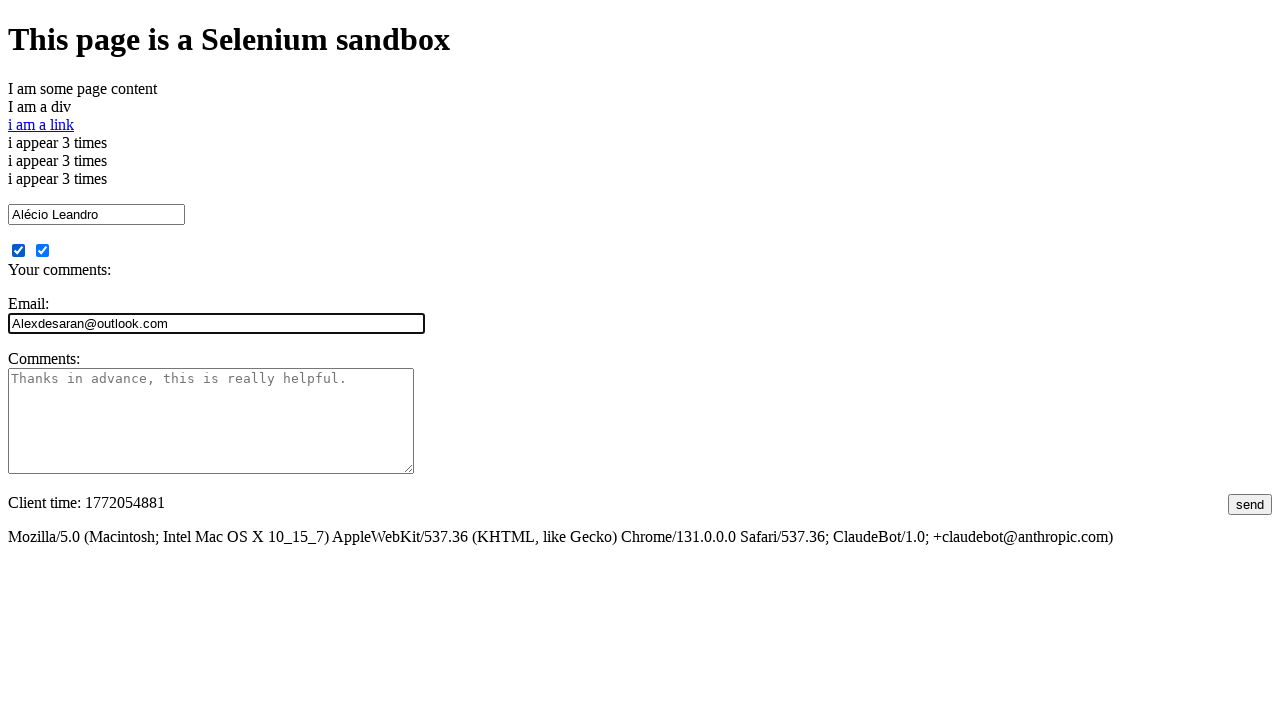

Filled comments field with 'Essa é uma ótima pagina para testar!!' on textarea[name='comments']
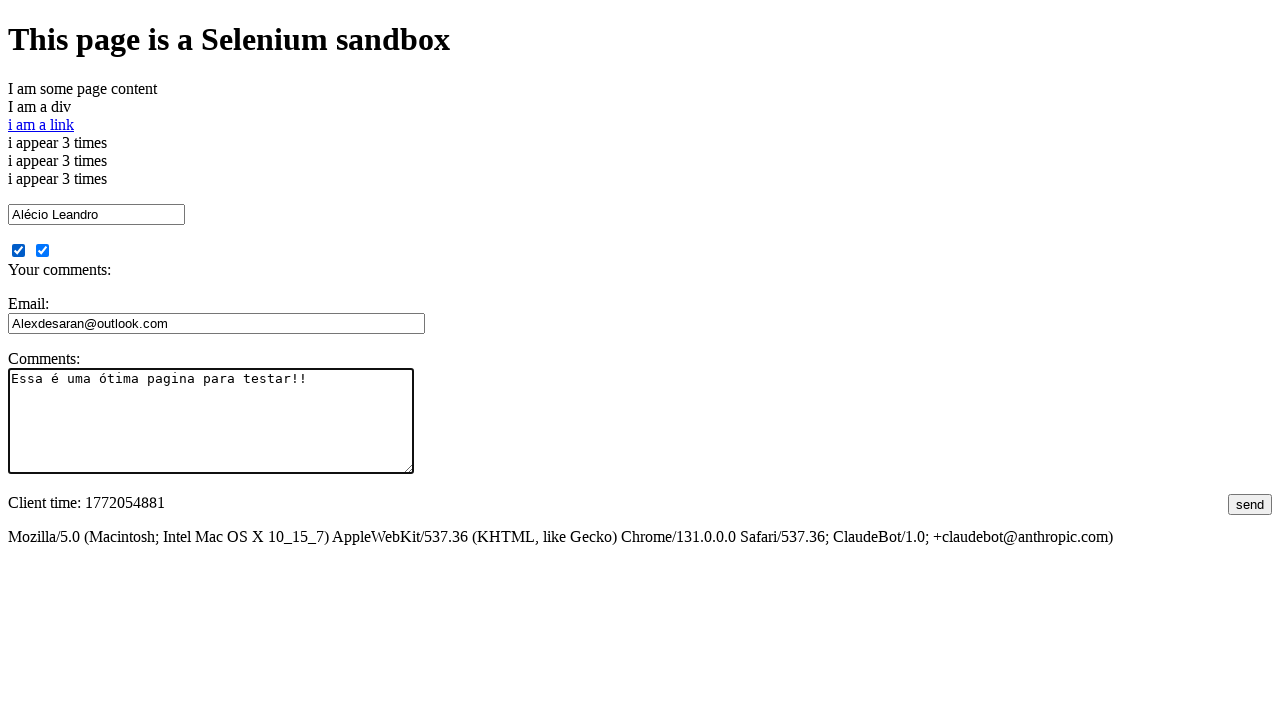

Verified that checkbox with id 'unchecked_checkbox' is checked
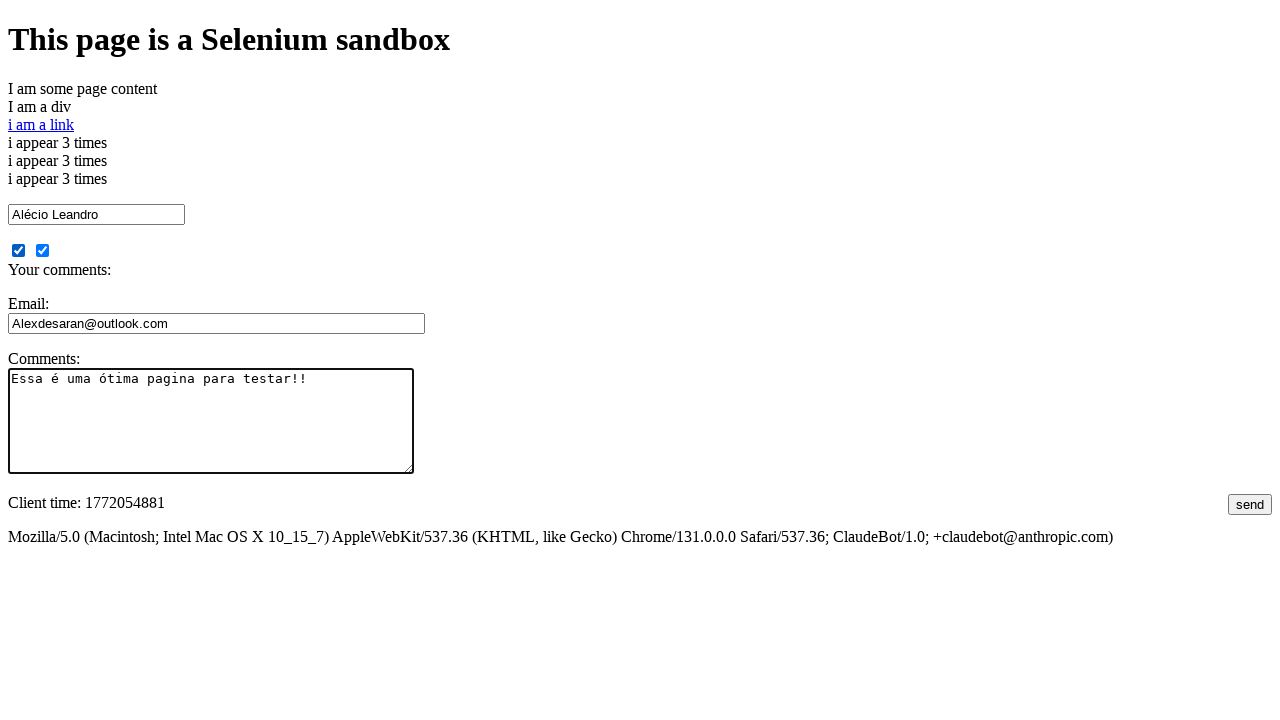

Clicked submit button to submit the form at (1250, 504) on #submit
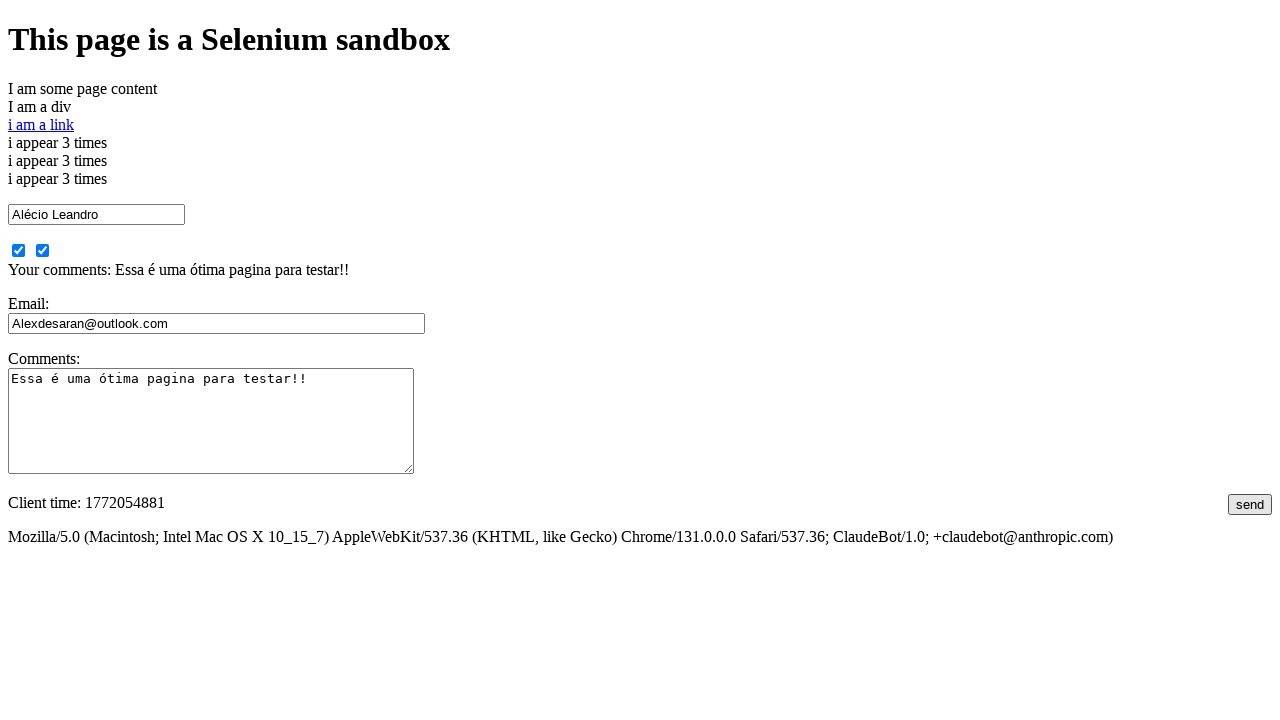

Verified that submitted comments are displayed correctly
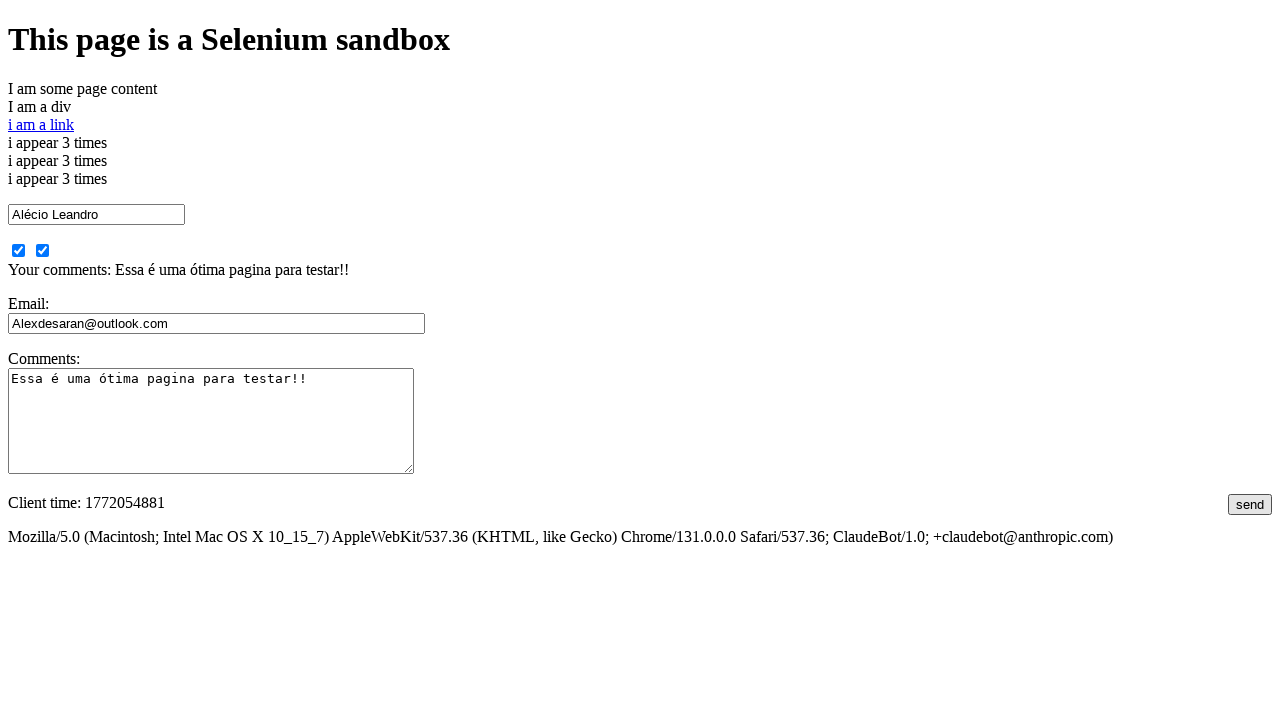

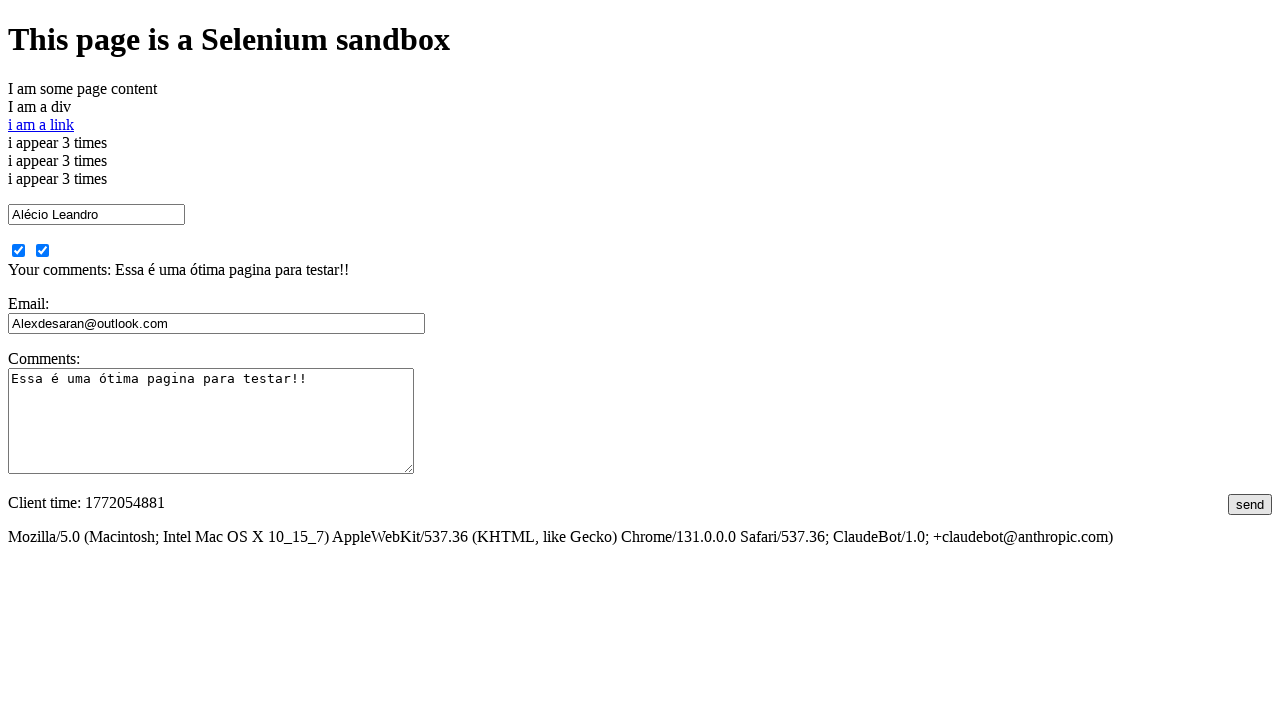